Tests handling of multiple browser windows by clicking on TimeTable/Track menu, opening a new window for service tracking, switching between windows, and navigating back to home.

Starting URL: https://www.apsrtconline.in/

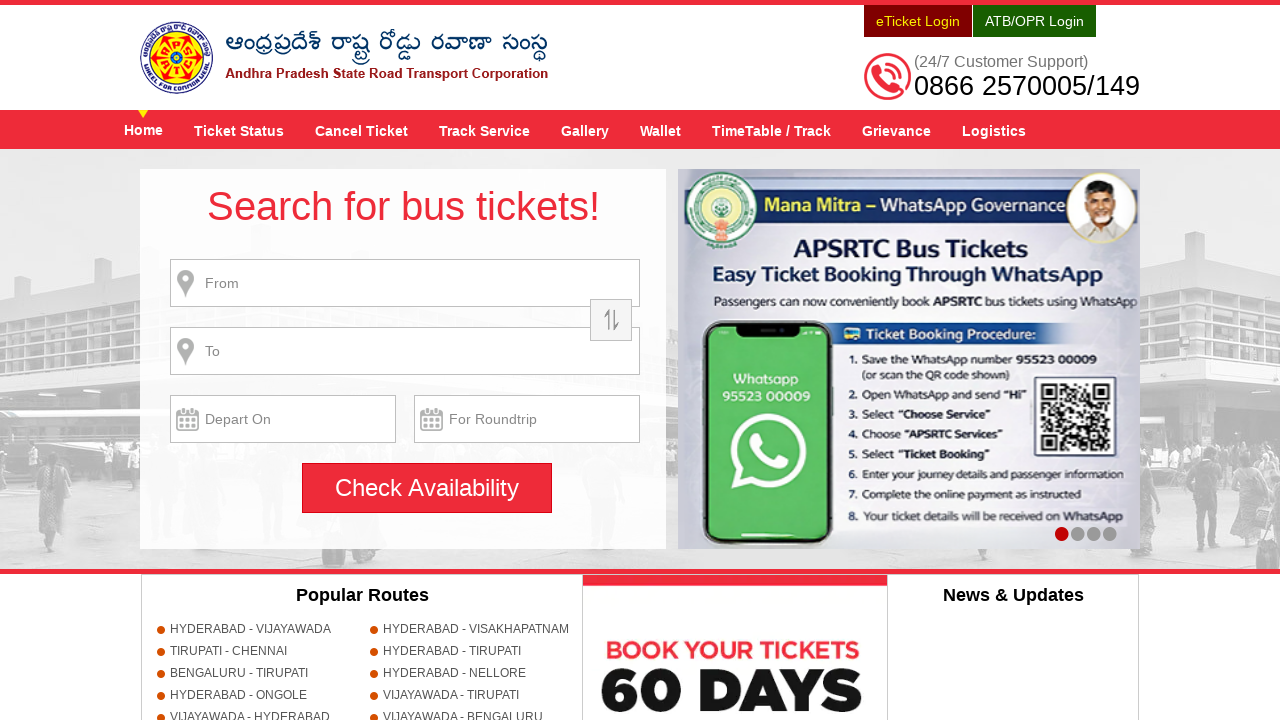

Clicked on TimeTable / Track menu at (772, 130) on a[title='TimeTable / Track']
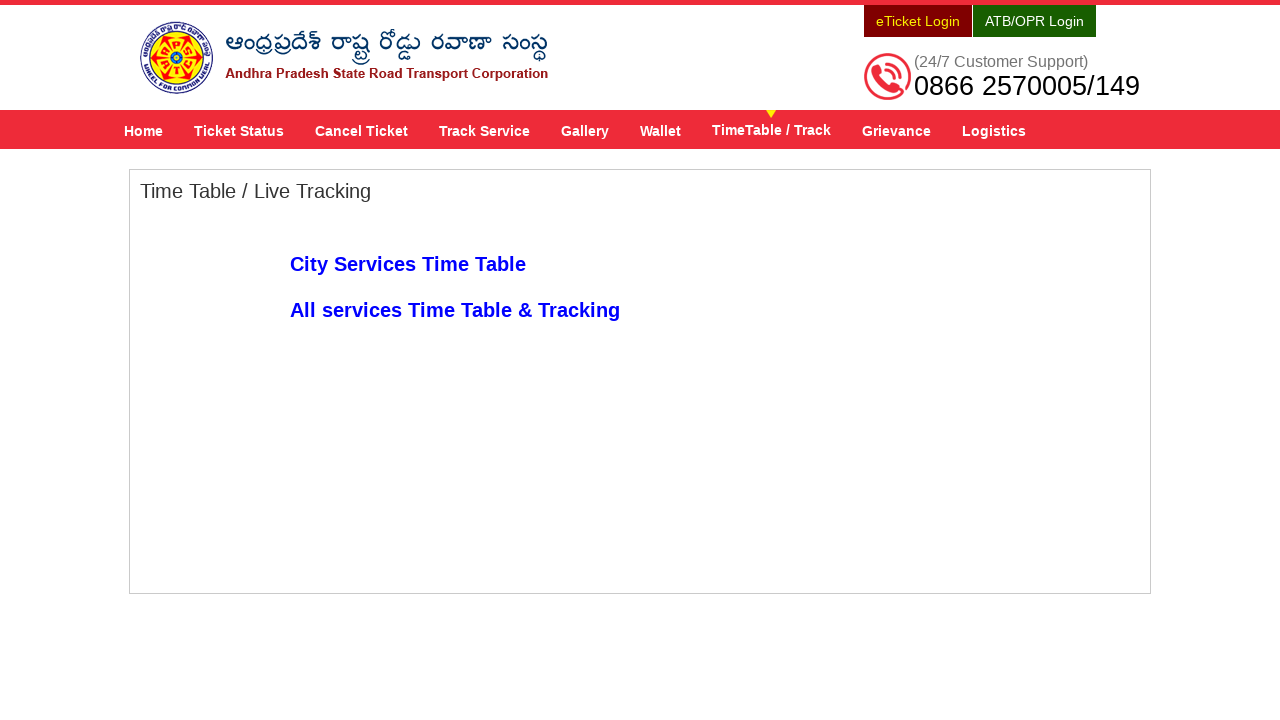

Clicked on 'All services Time Table & Tracking' link to open new window at (455, 310) on a:text('All services Time Table & Tracking')
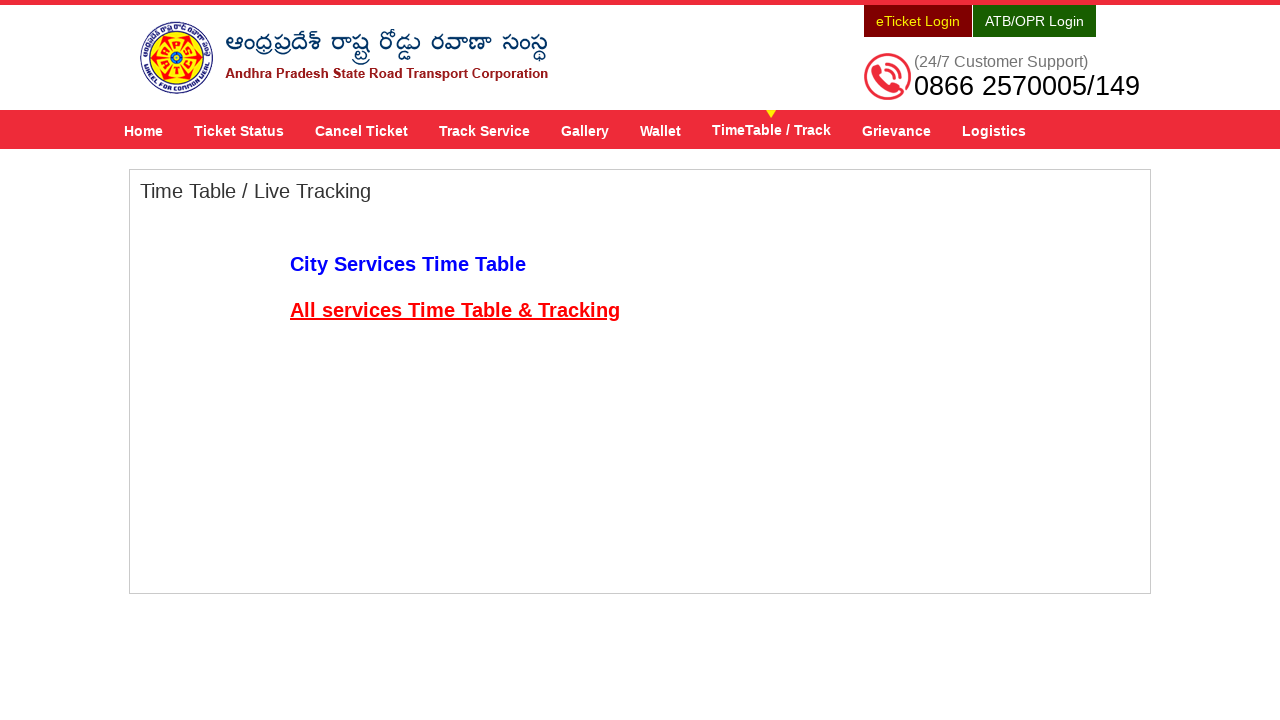

New window opened and retrieved
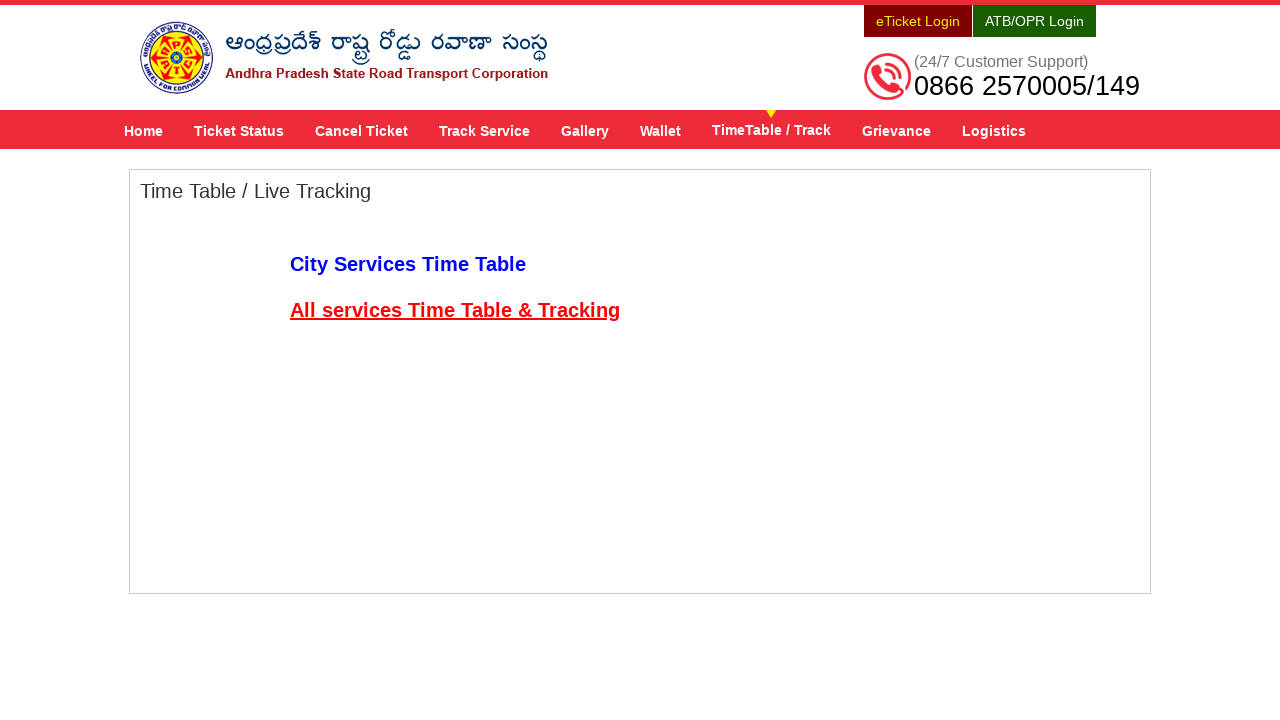

New window page loaded successfully
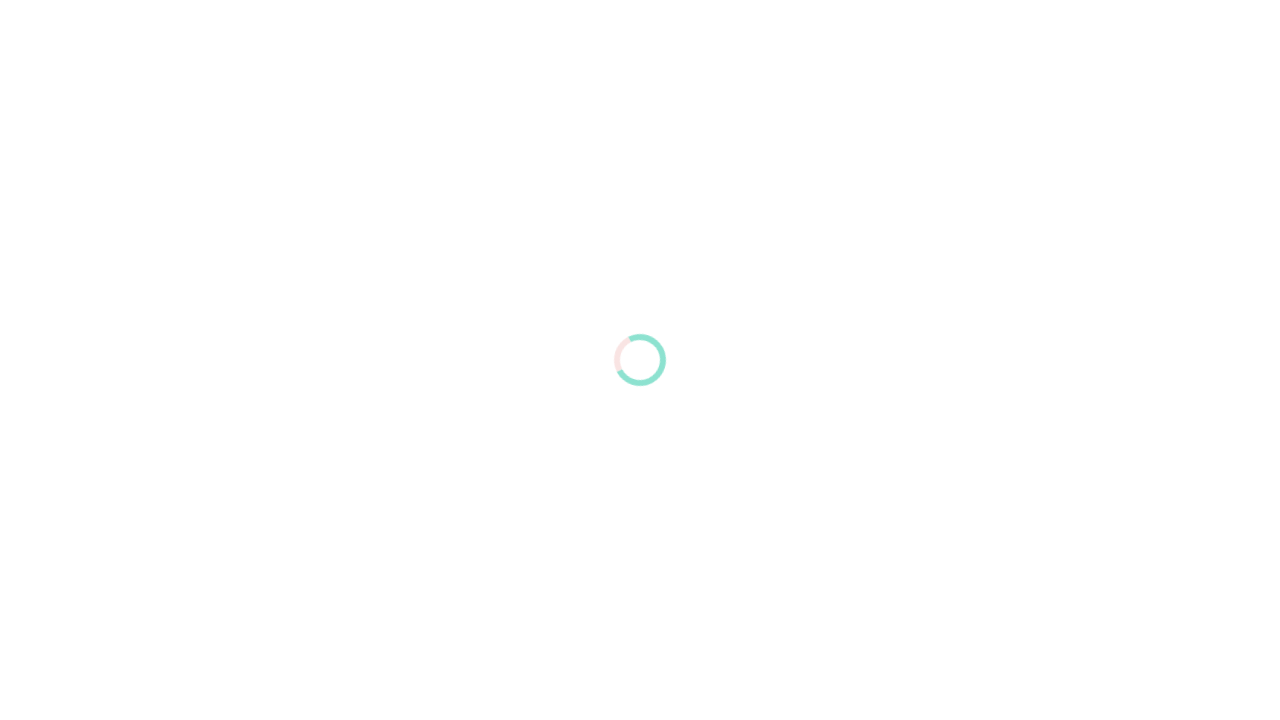

Printed second window title: APSRTC LIVE TRACK
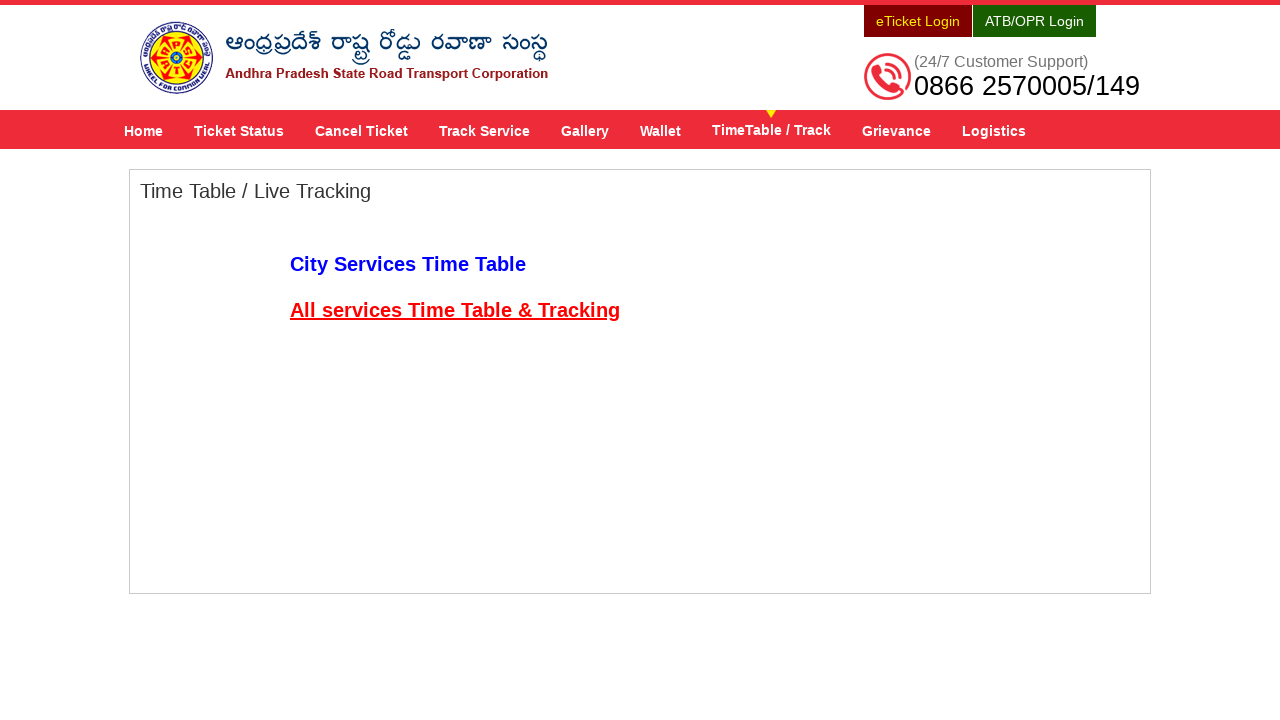

Closed the new window
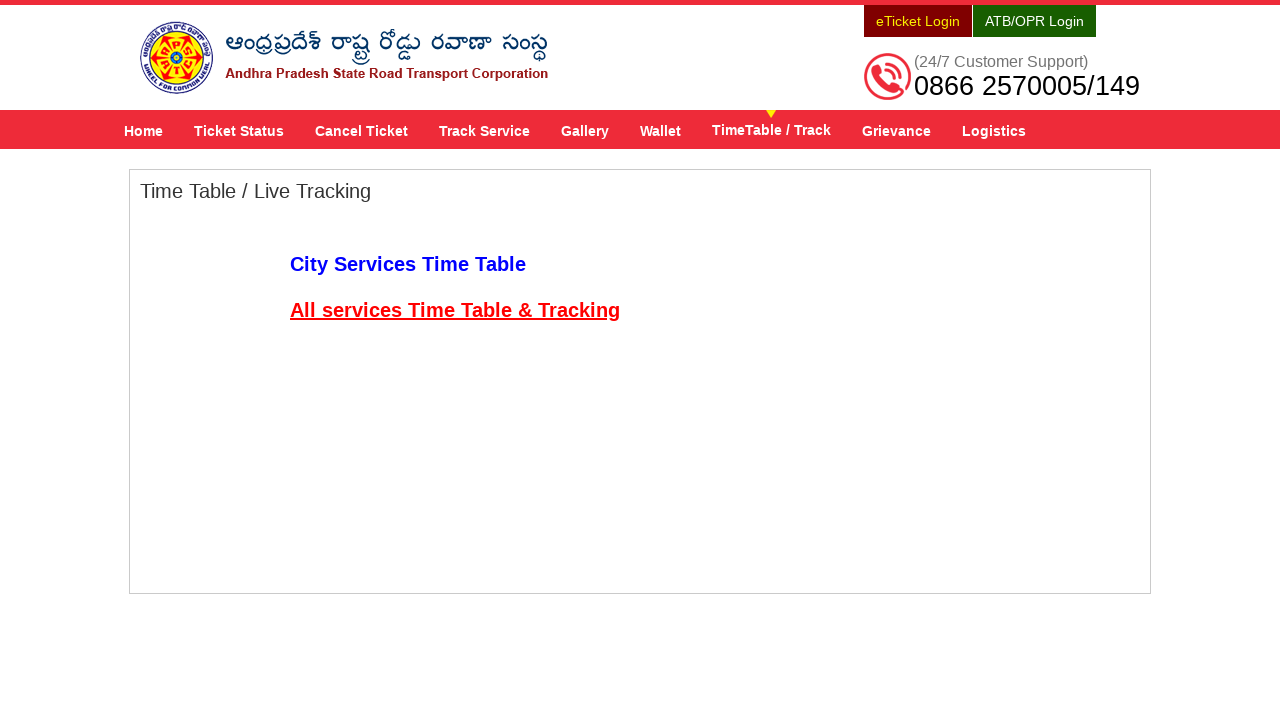

Clicked Home link to navigate back to home page at (144, 130) on a:text('Home')
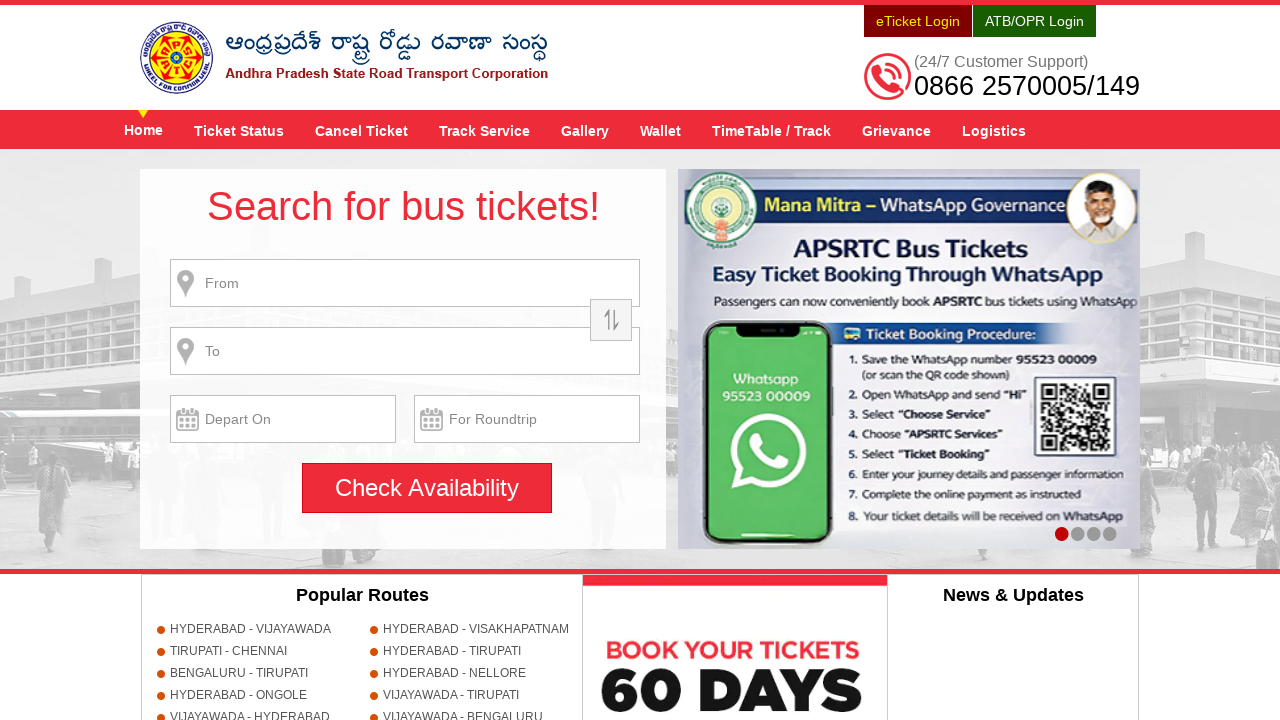

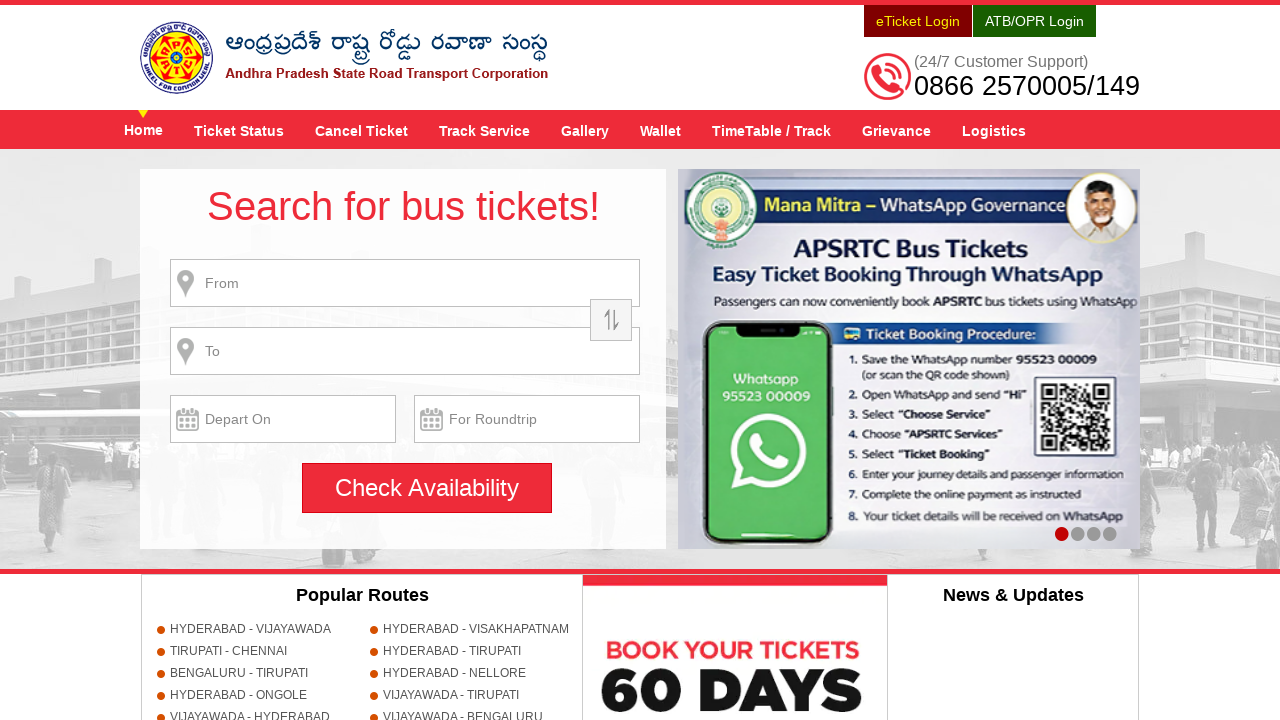